Tests opening a new browser tab by clicking the New Tab button and verifying content appears in the new tab.

Starting URL: https://demoqa.com/

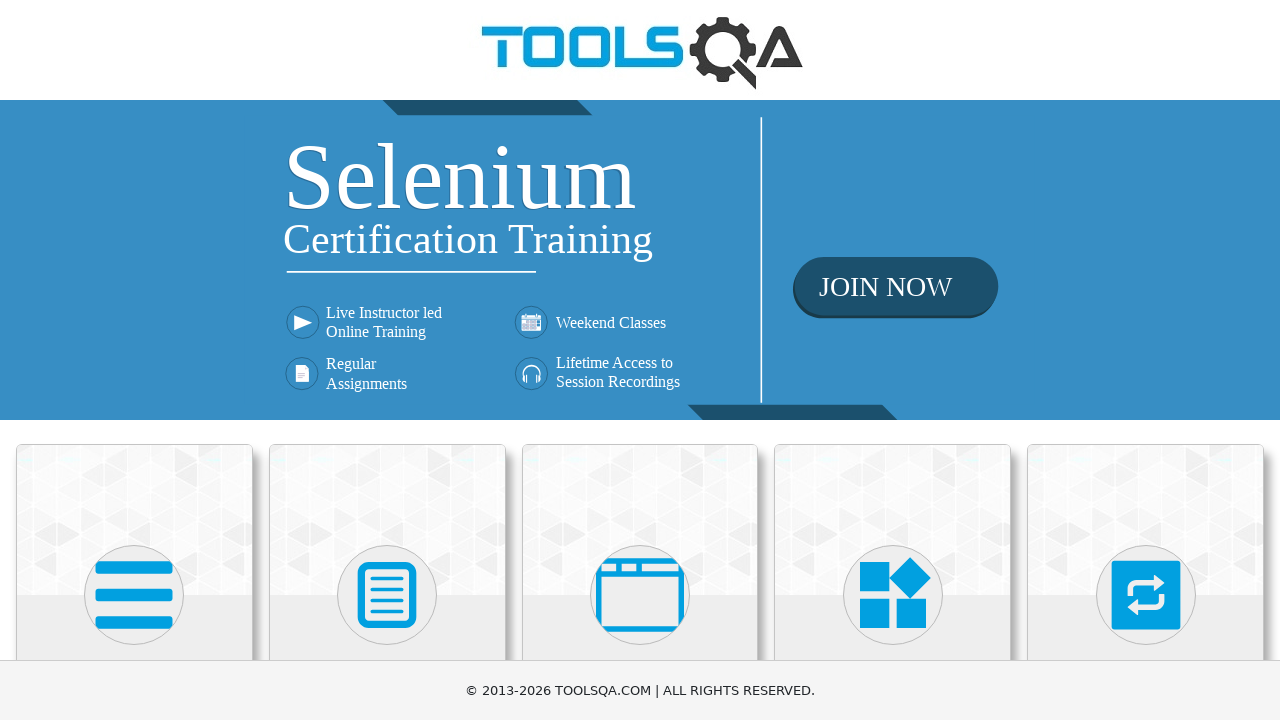

Clicked on 'Alerts, Frame & Windows' card at (640, 360) on xpath=//h5[text()='Alerts, Frame & Windows']
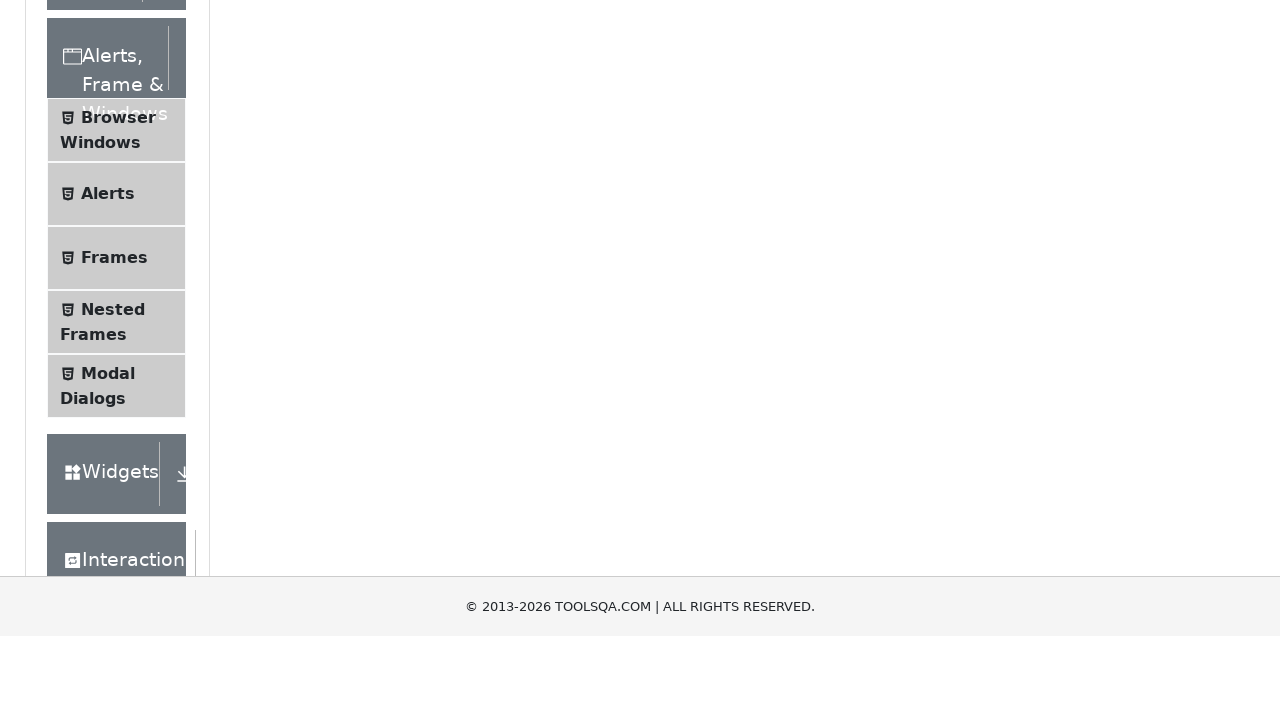

Clicked on 'Browser Windows' menu item at (118, 424) on xpath=//span[text()='Browser Windows']
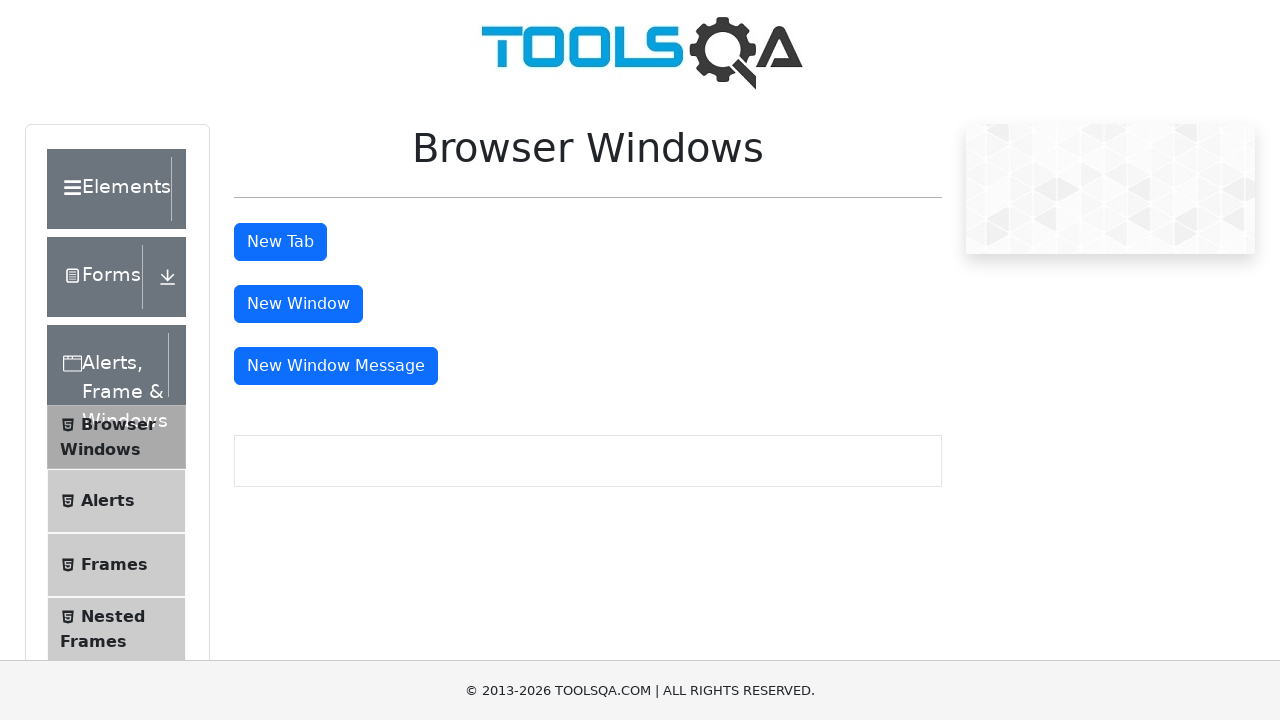

Clicked 'New Tab' button and new page appeared at (280, 242) on xpath=//button[text()='New Tab']
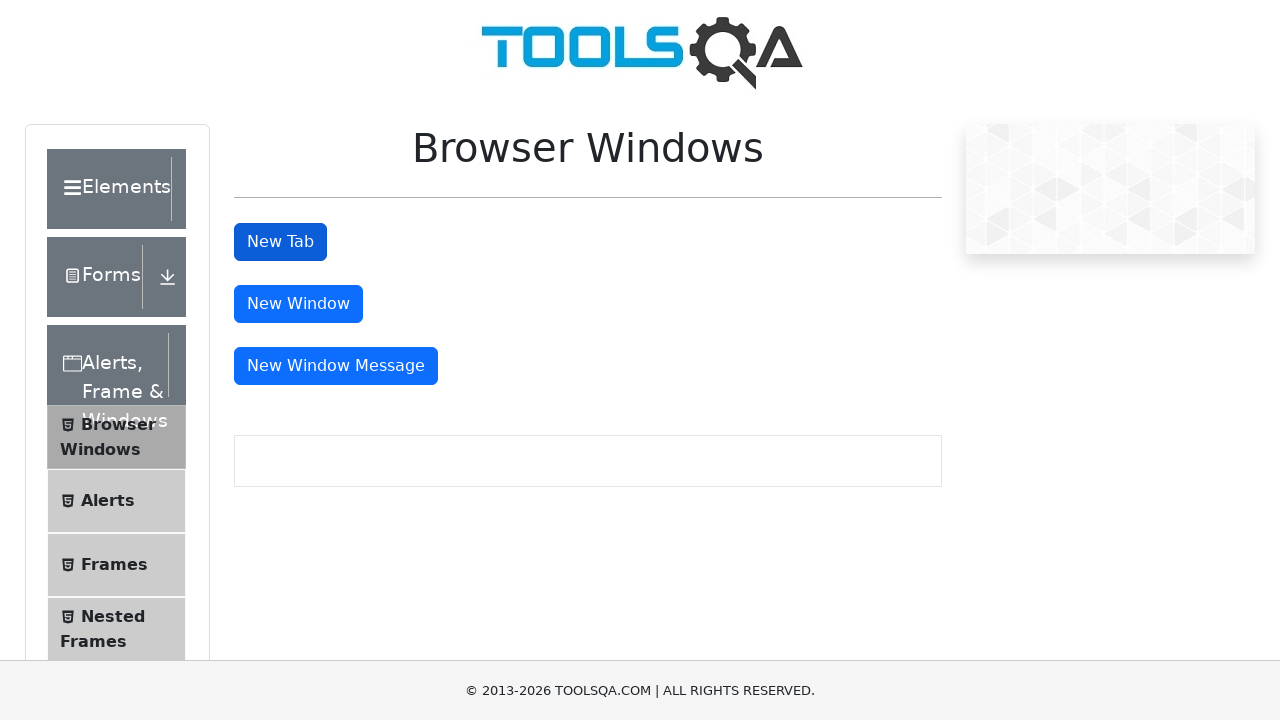

Sample heading loaded in new tab
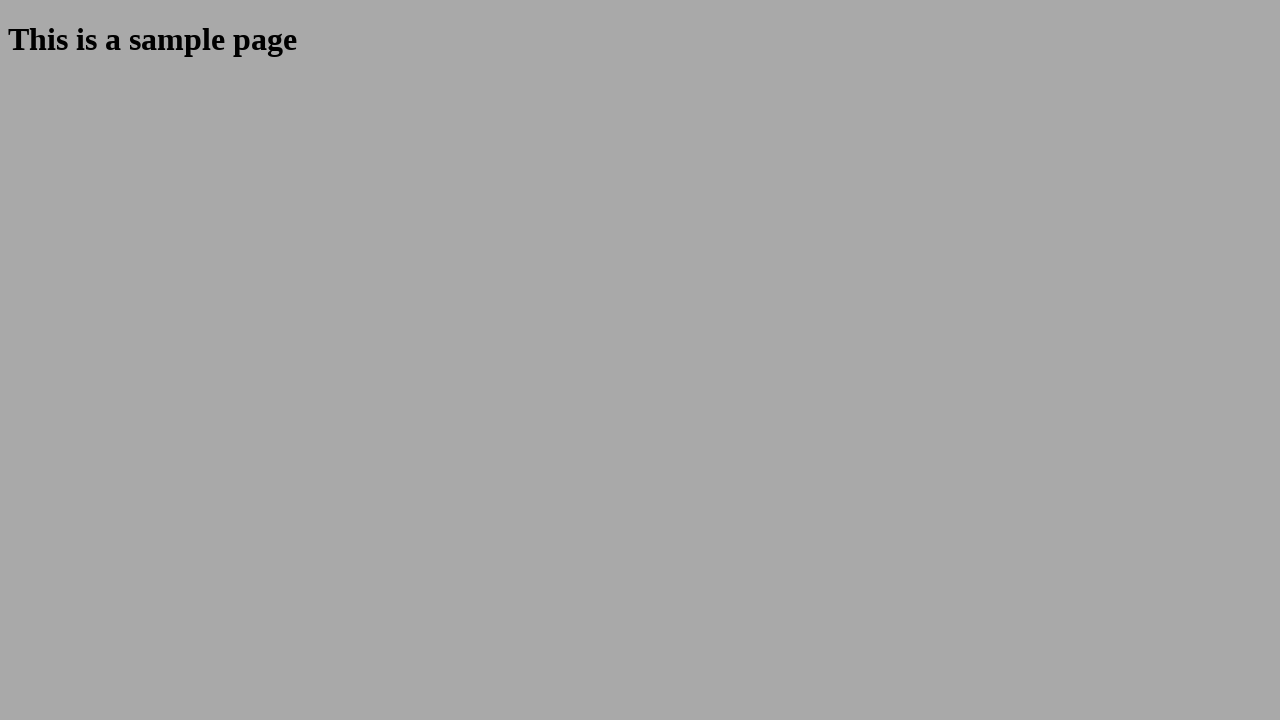

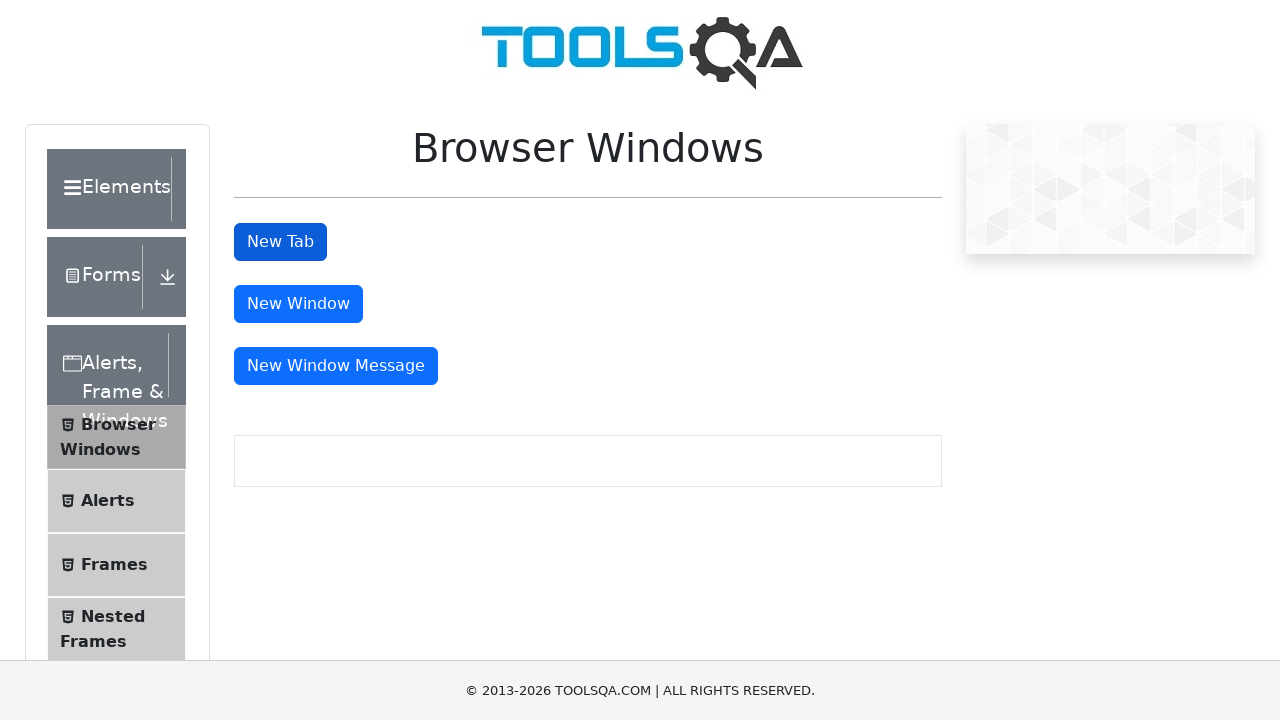